Navigates to the DemoQA alerts page and maximizes the browser window

Starting URL: https://demoqa.com/alerts

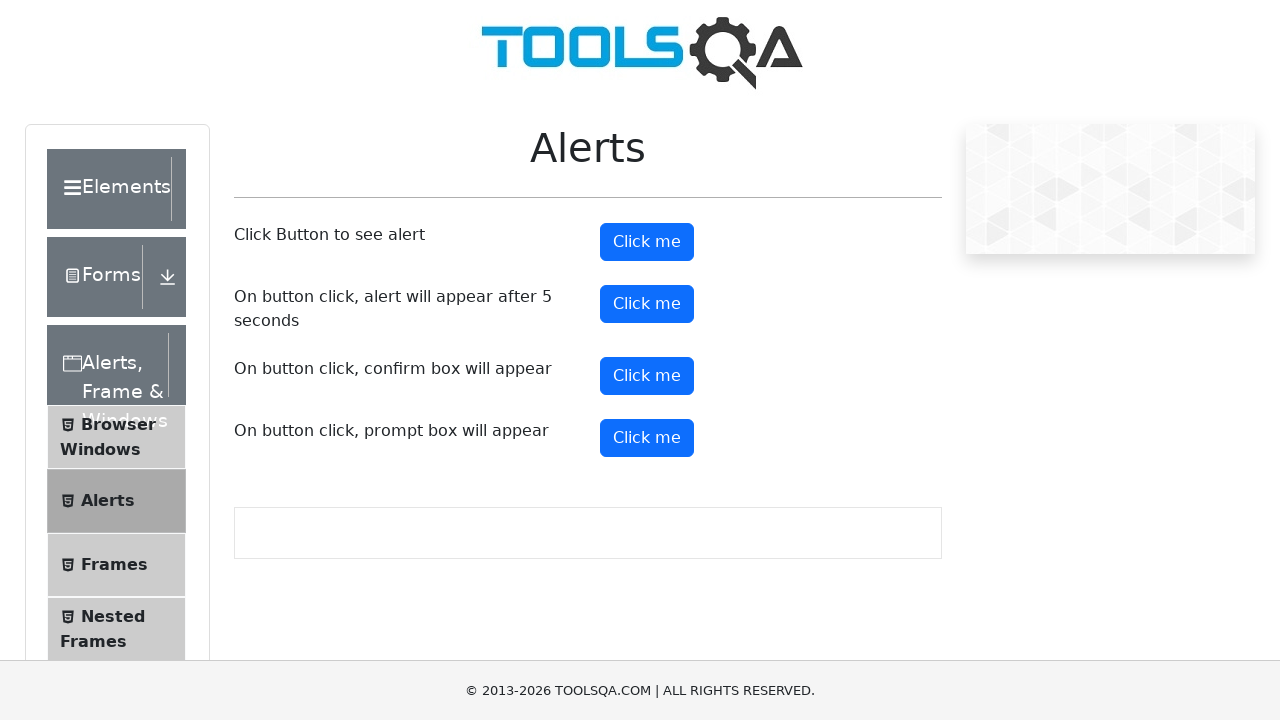

Set viewport size to 1920x1080 to maximize browser window
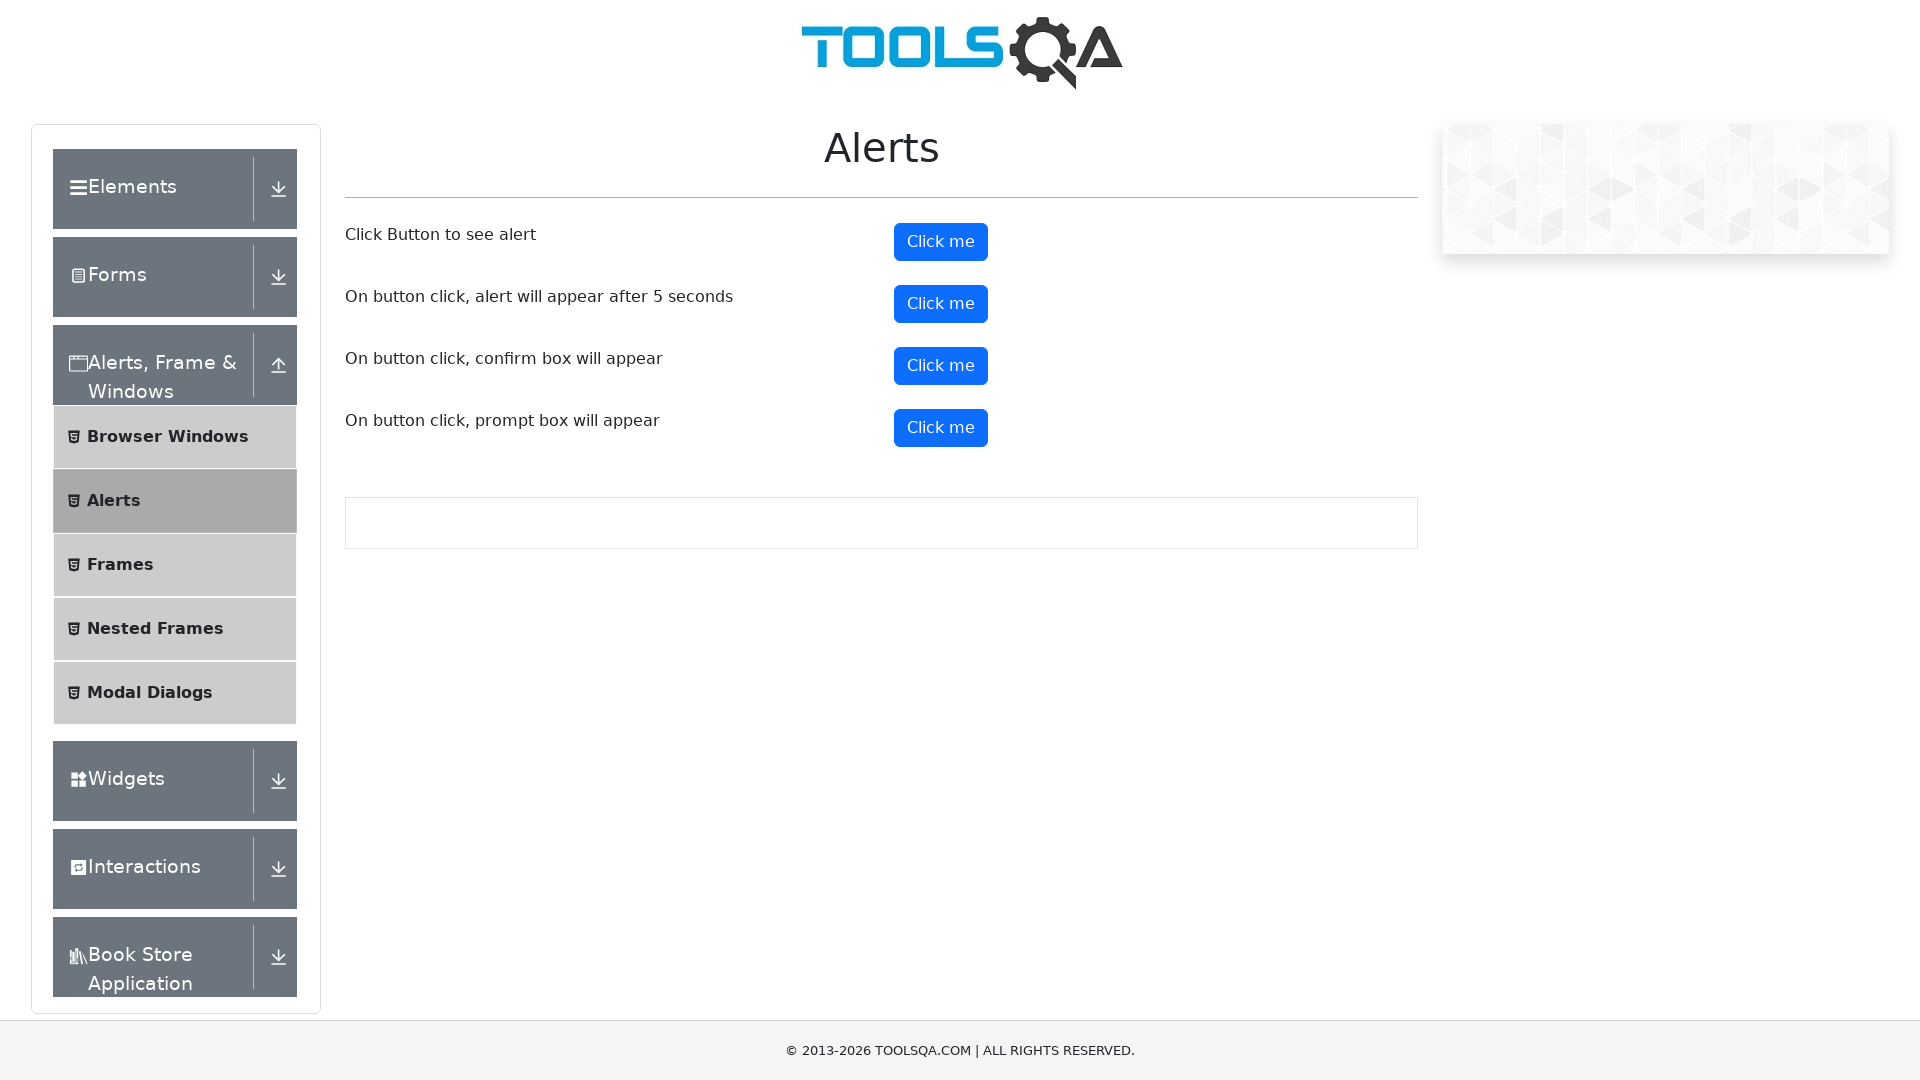

DemoQA alerts page fully loaded and network idle
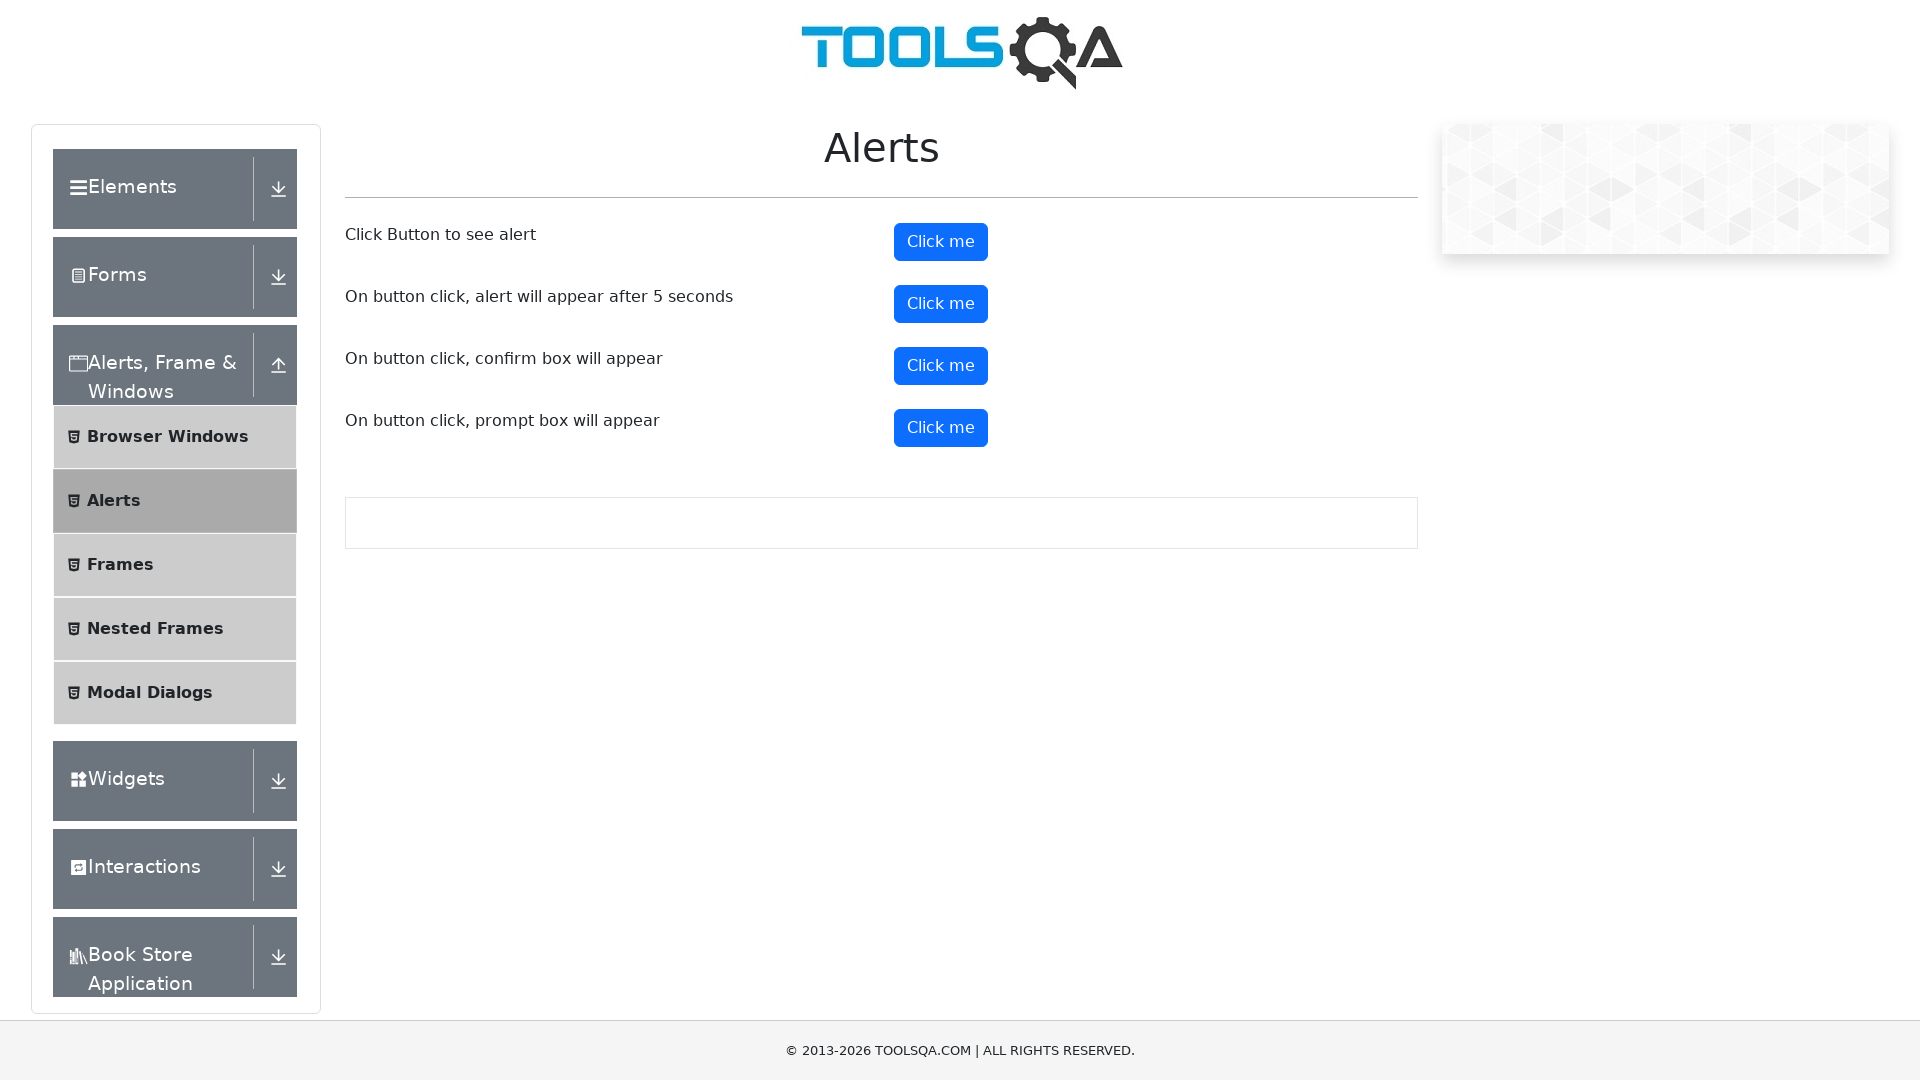

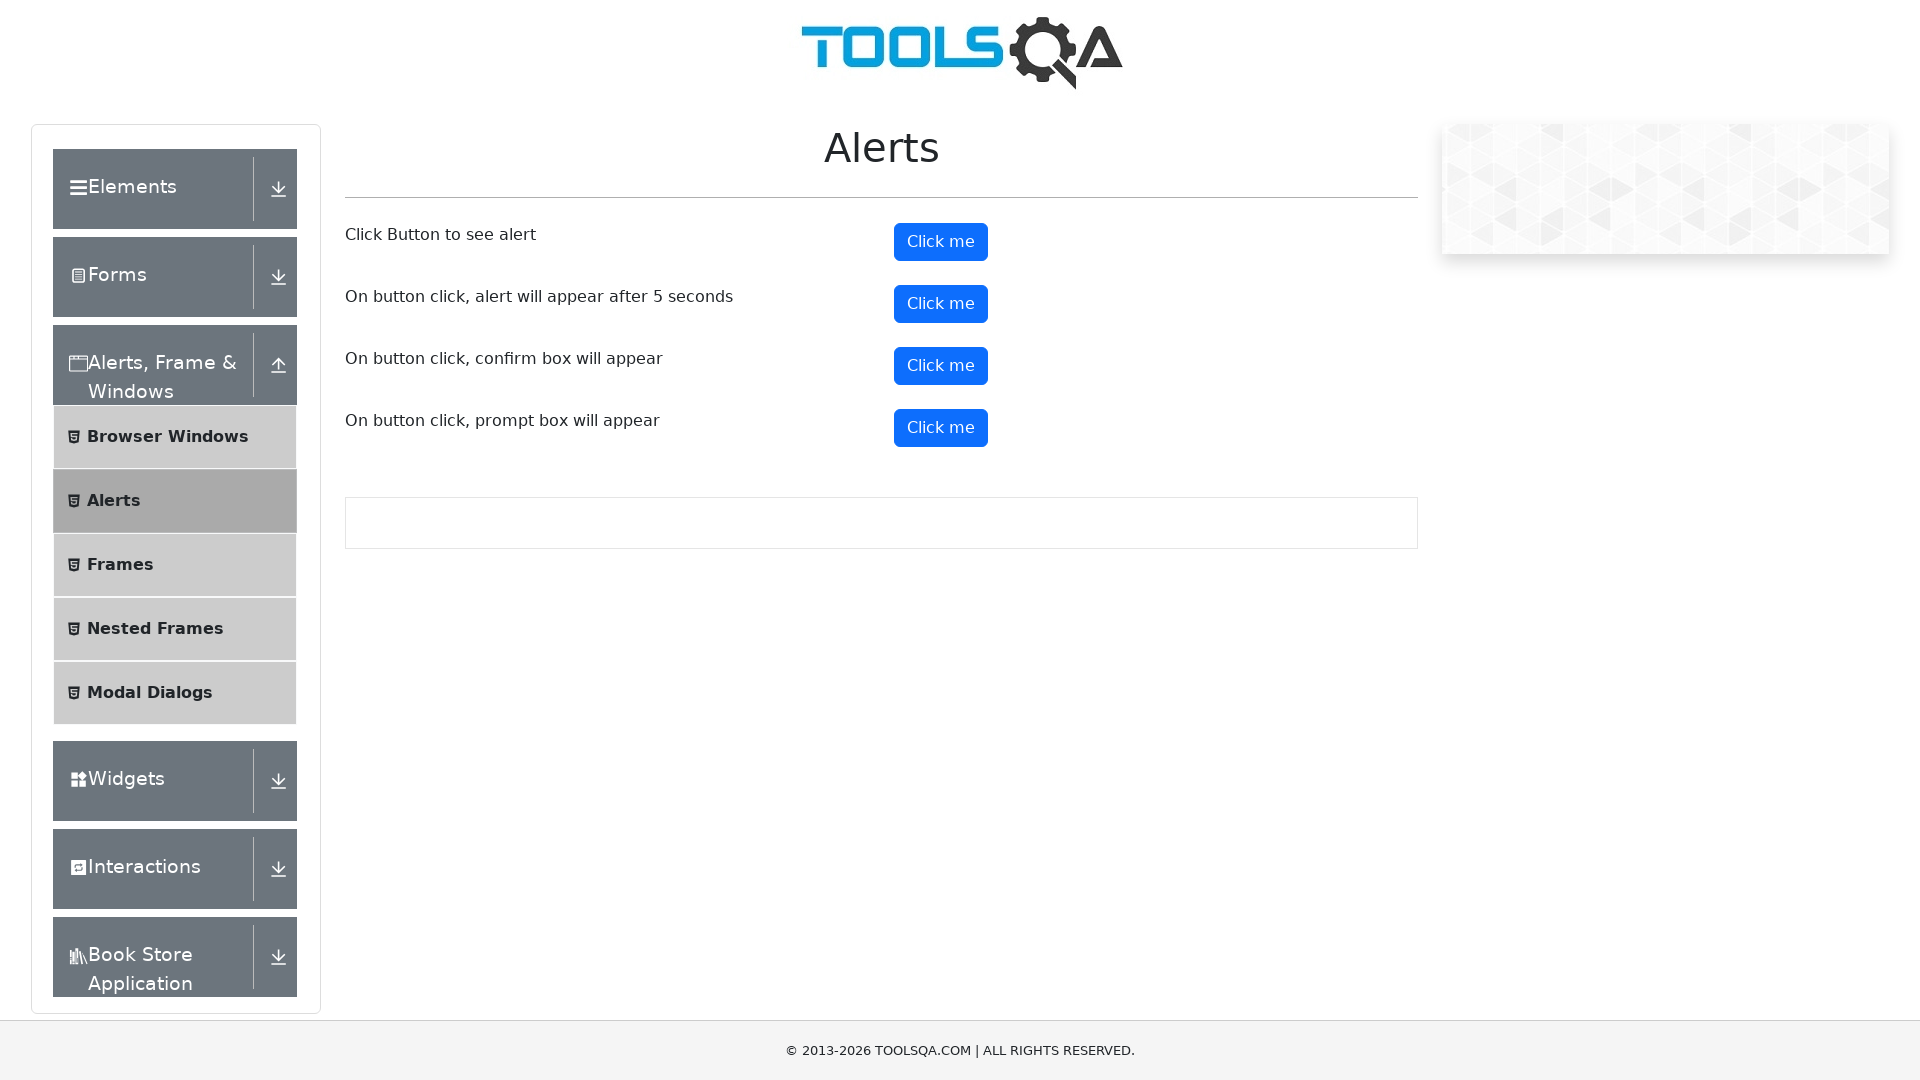